Tests basic reservation flow by filling out a reservation form with valid data (tomorrow's date, 1 night stay, 1 guest, breakfast option, and guest name) and completing the reservation through confirmation to completion.

Starting URL: http://example.selenium.jp/reserveApp/

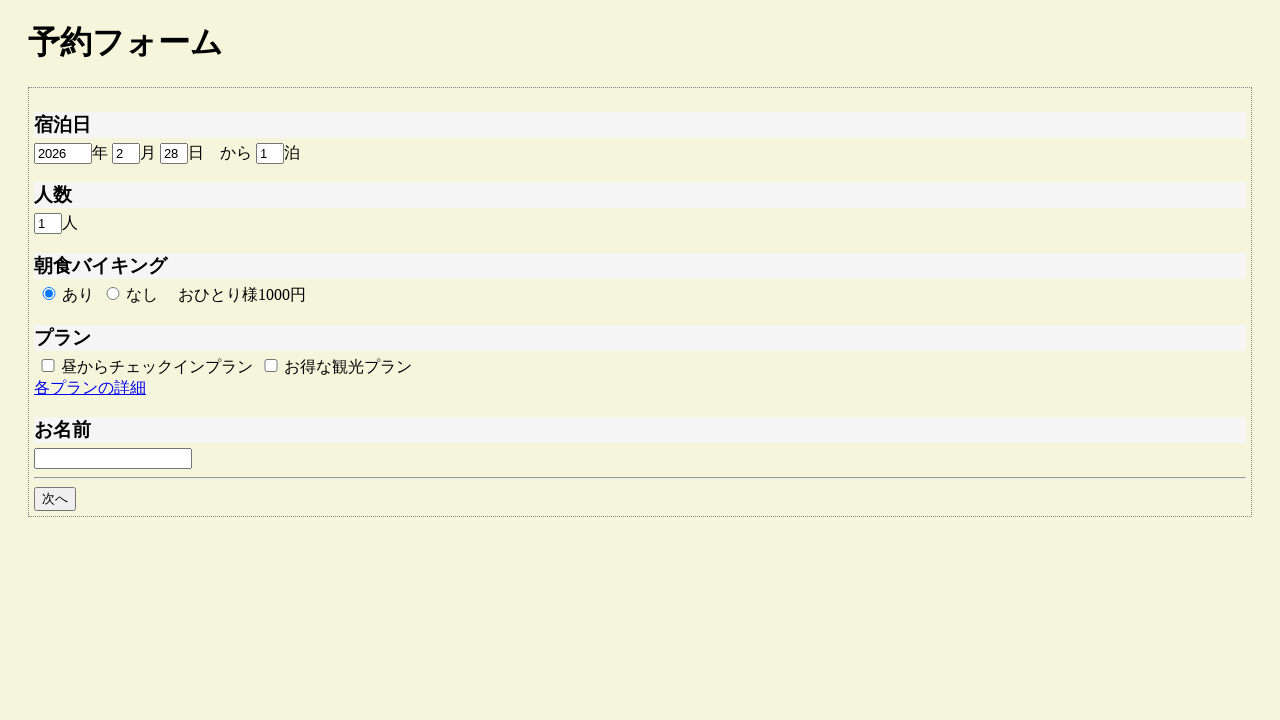

Cleared reservation year field on #reserve_year
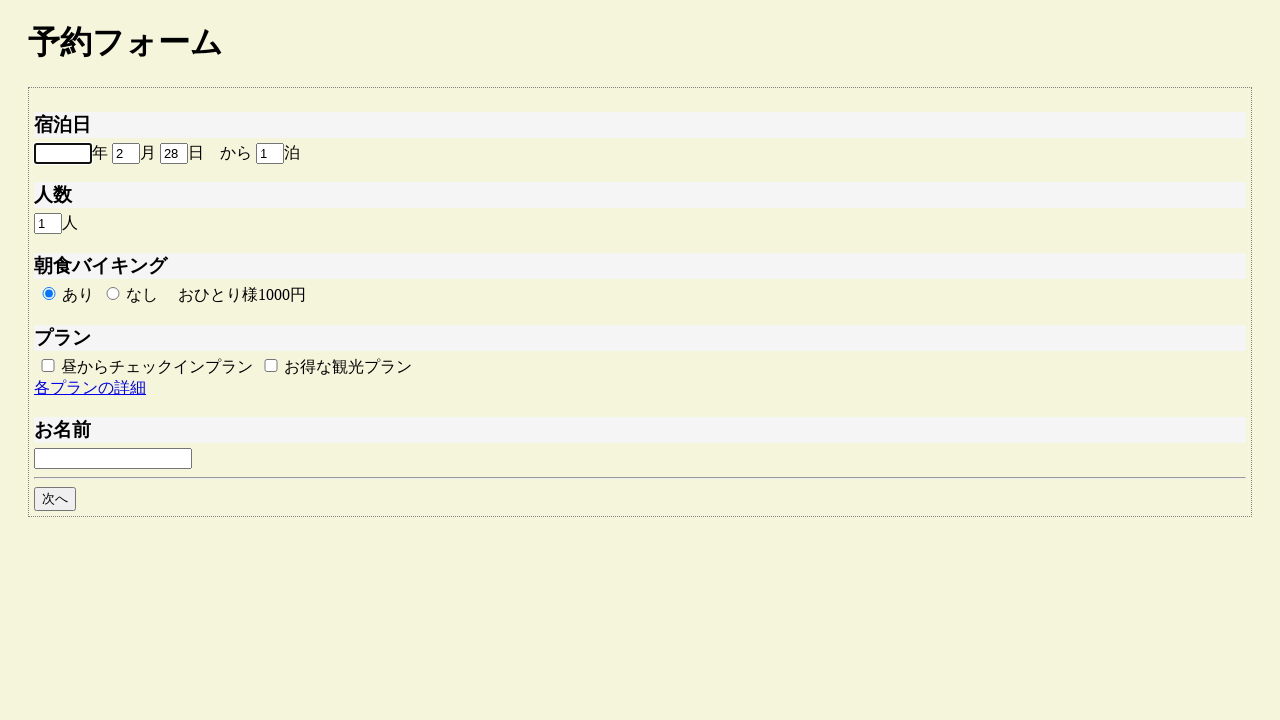

Cleared reservation month field on #reserve_month
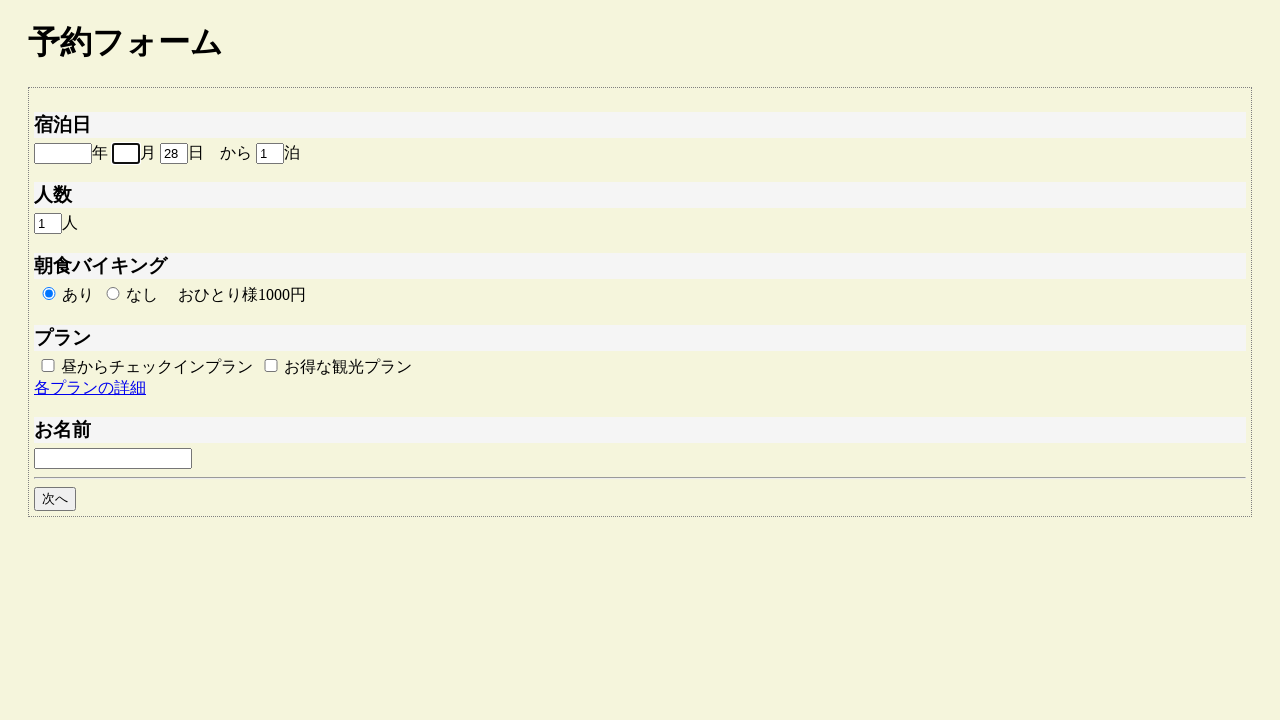

Cleared reservation day field on #reserve_day
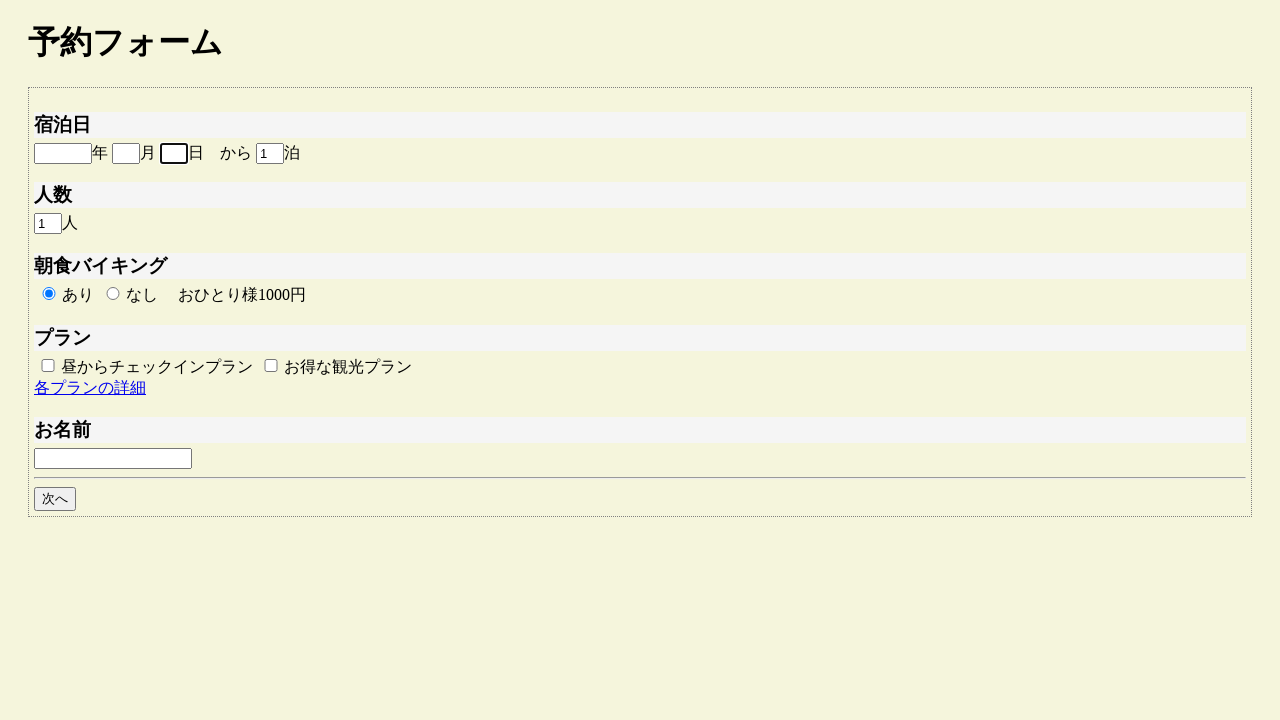

Cleared reservation term field on #reserve_term
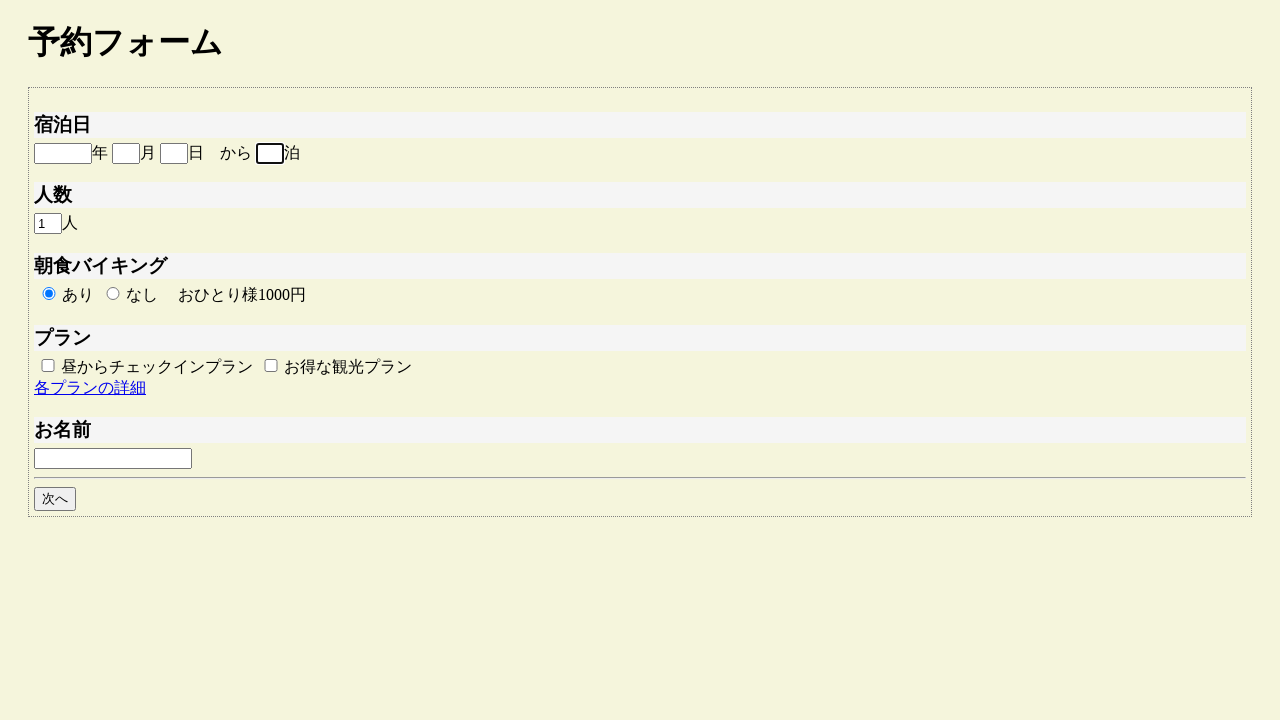

Cleared headcount field on #headcount
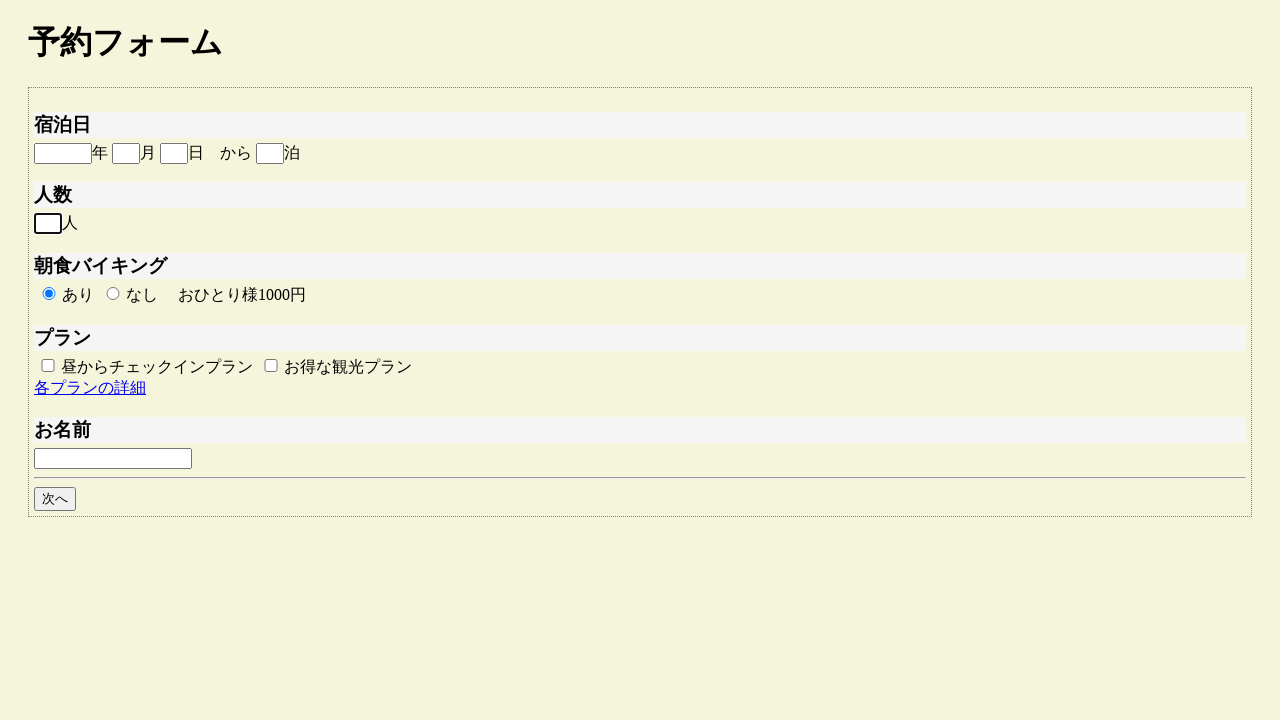

Cleared guest name field on #guestname
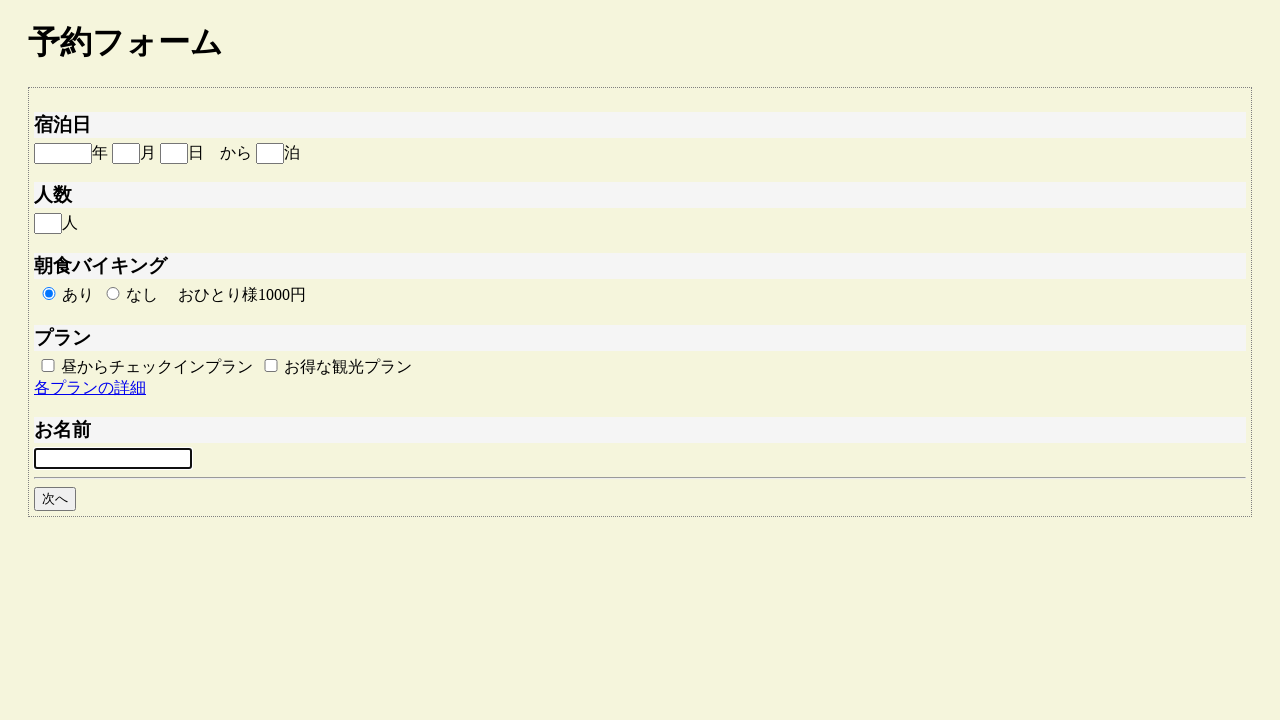

Filled reservation year with 2026 on #reserve_year
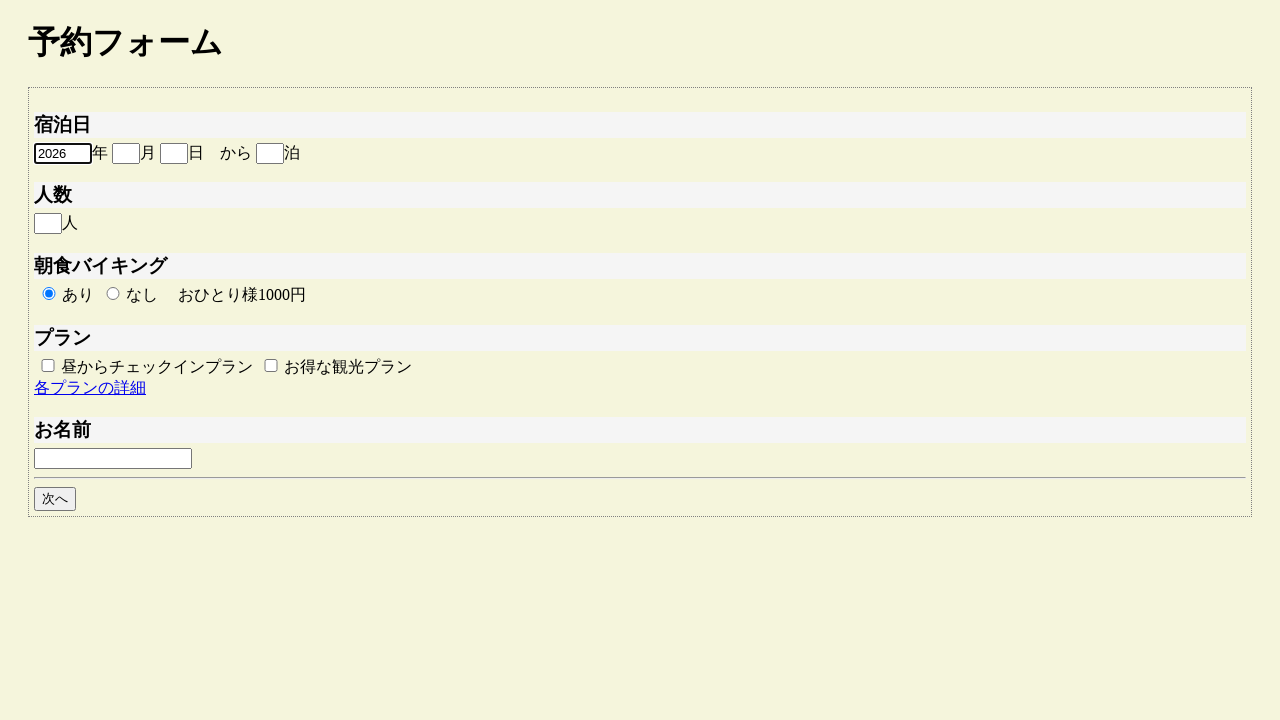

Filled reservation month with 3 on #reserve_month
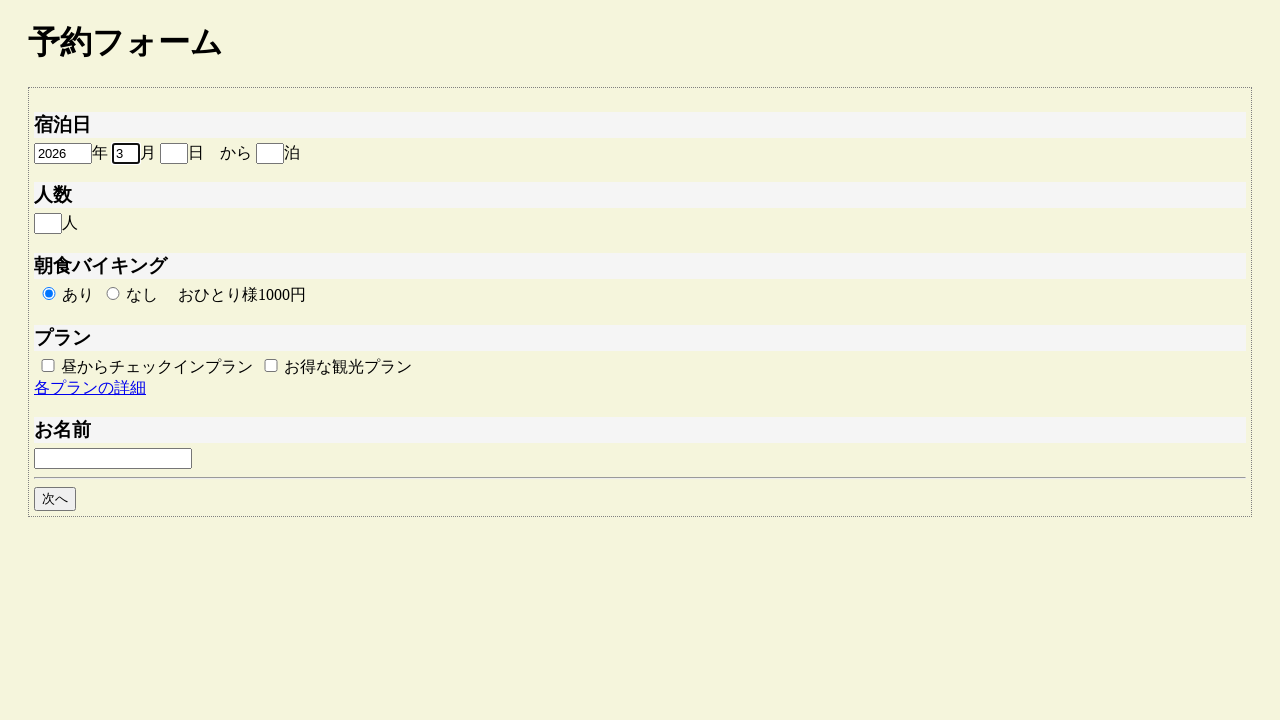

Filled reservation day with 1 (tomorrow's date) on #reserve_day
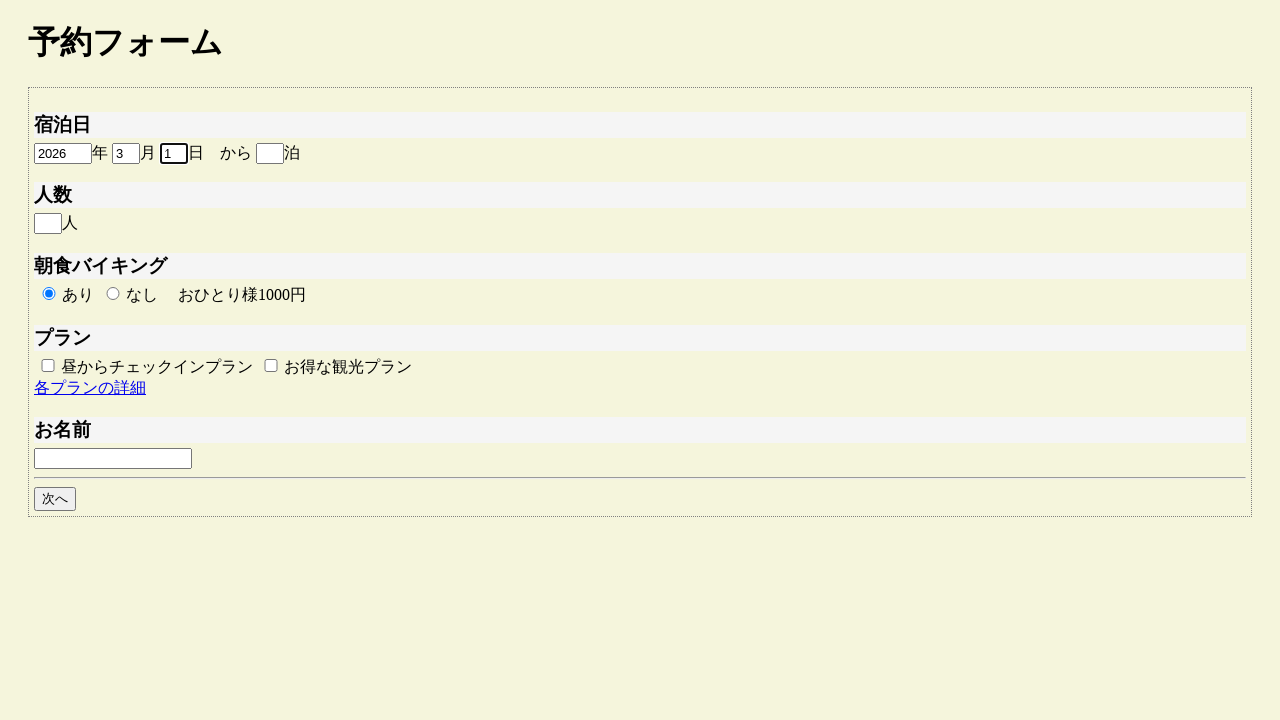

Filled stay duration with 1 night on #reserve_term
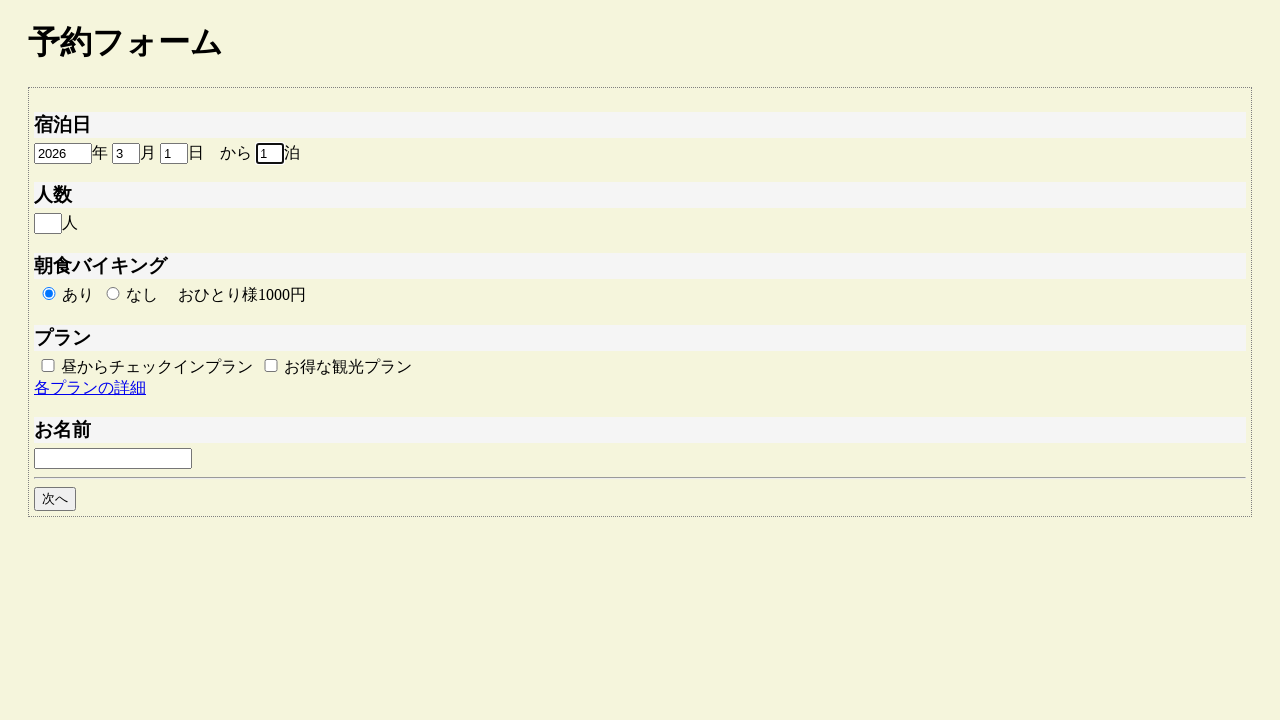

Filled headcount with 1 guest on #headcount
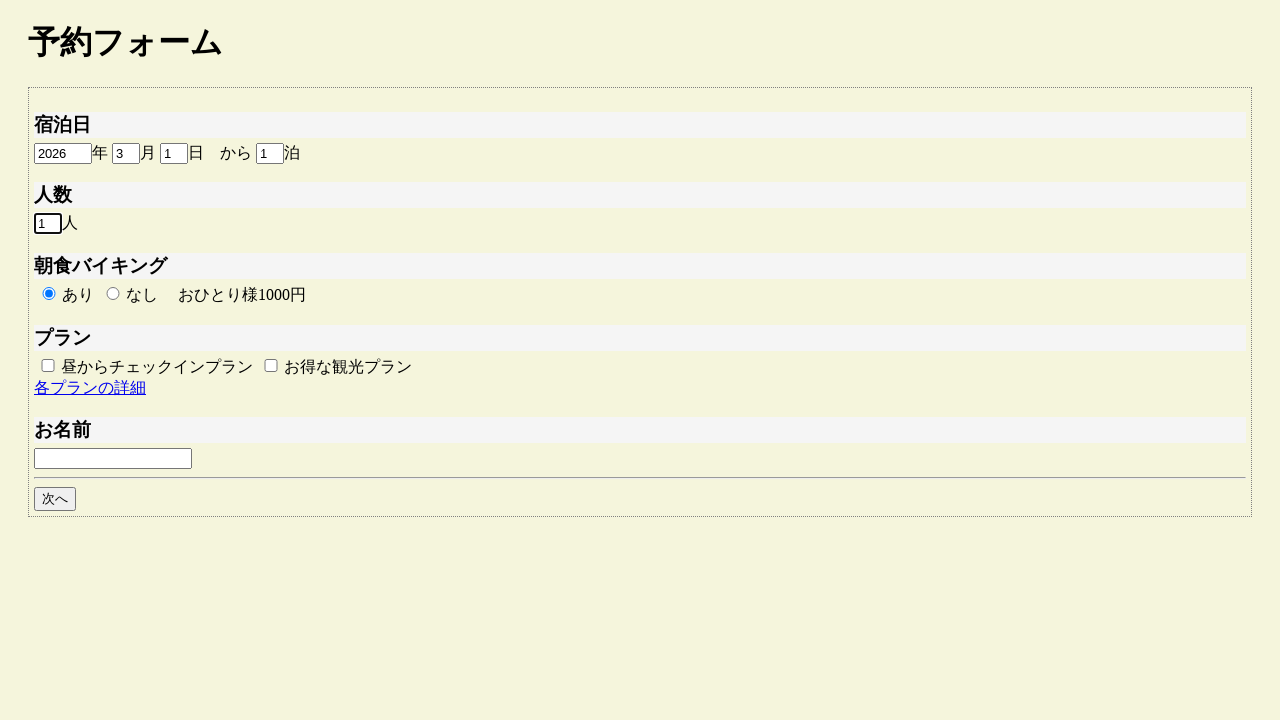

Selected breakfast option at (49, 294) on #breakfast_on
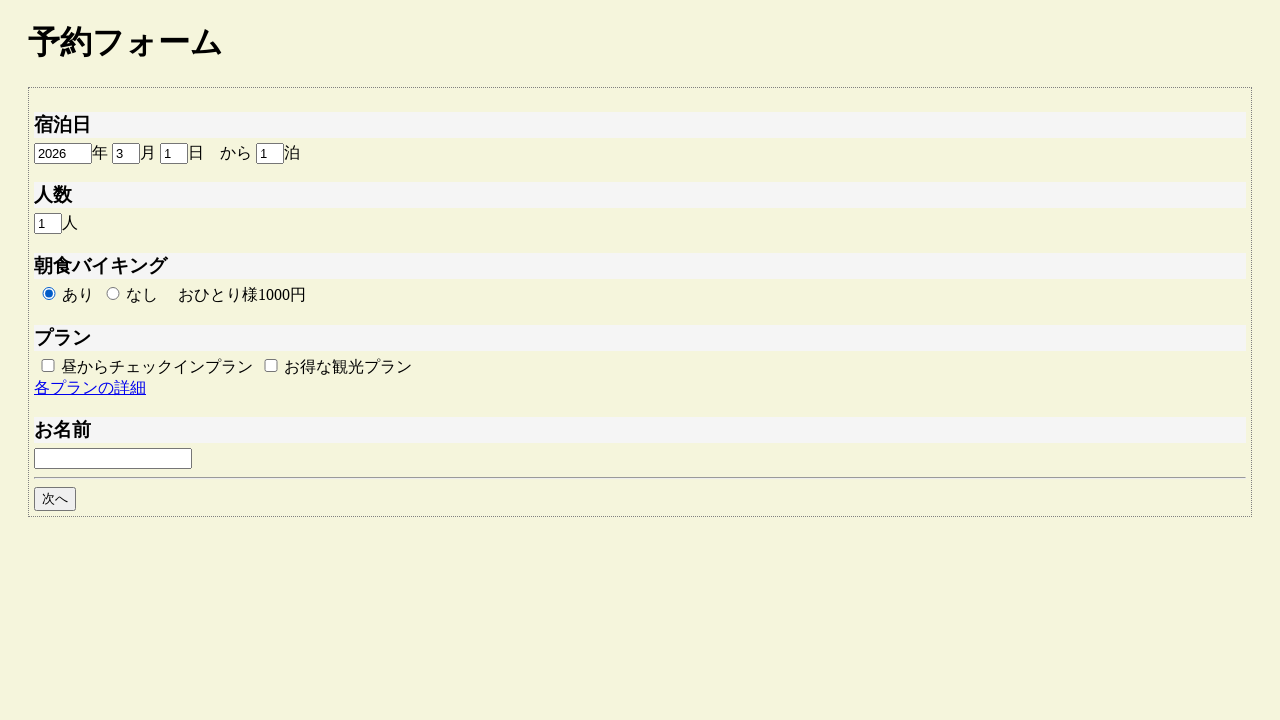

Selected plan B at (271, 365) on #plan_b
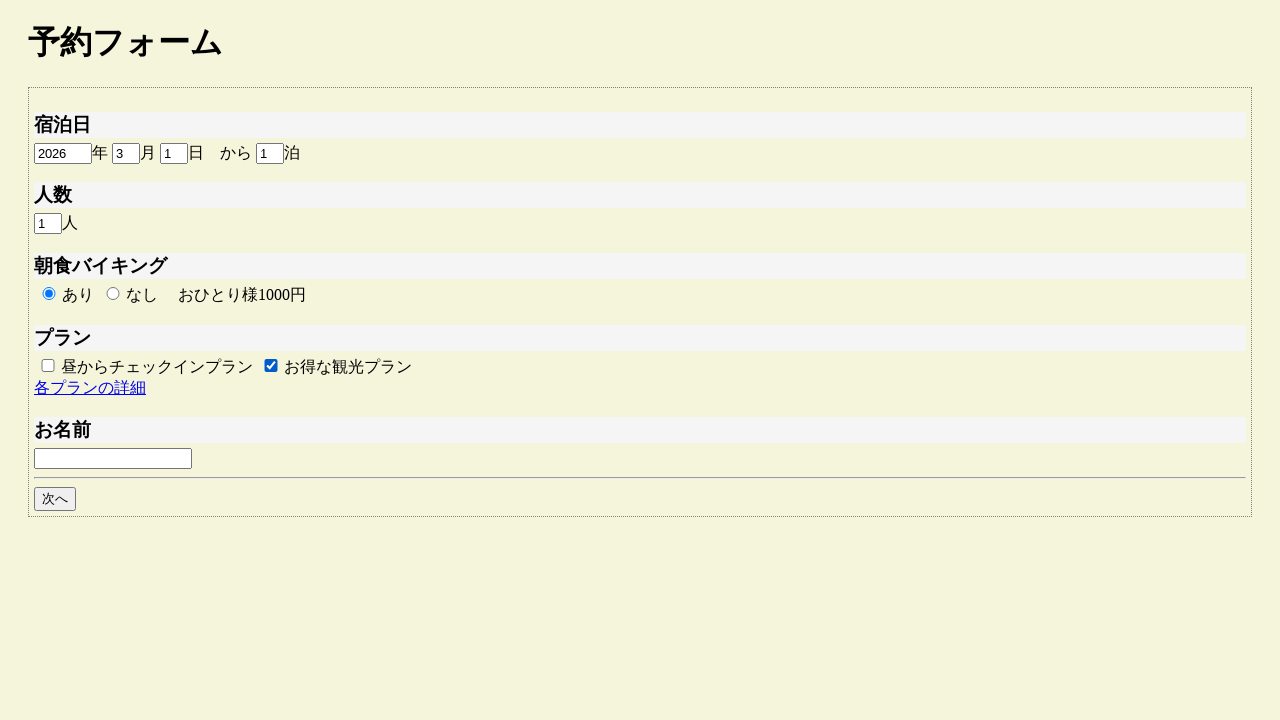

Filled guest name with 'たろう' on #guestname
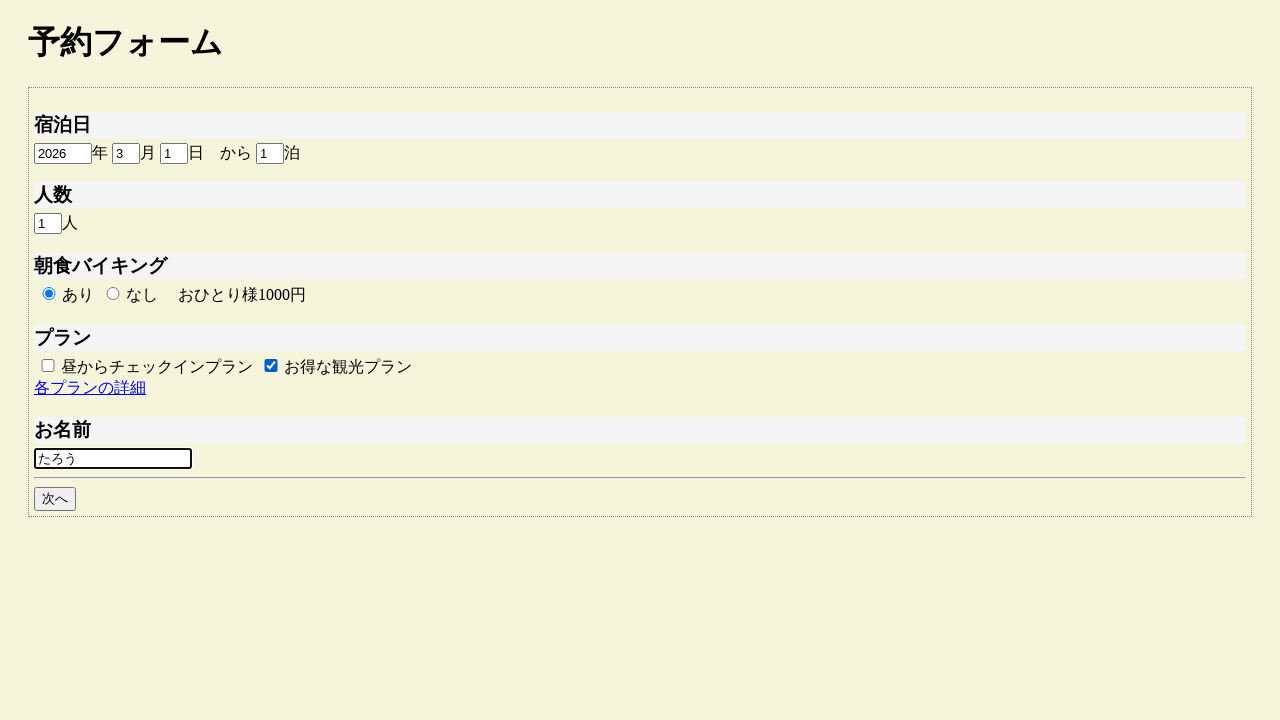

Clicked next button to proceed to confirmation page at (55, 499) on #goto_next
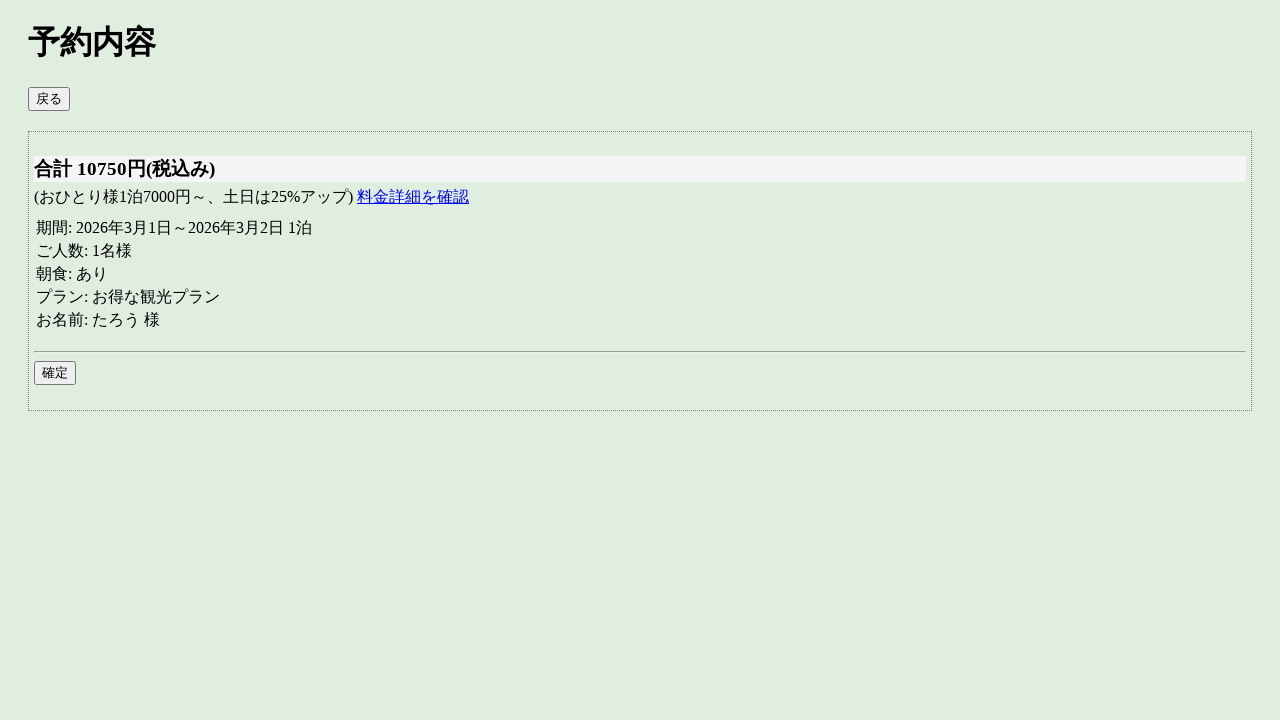

Clicked confirm button on confirmation page at (55, 373) on #commit
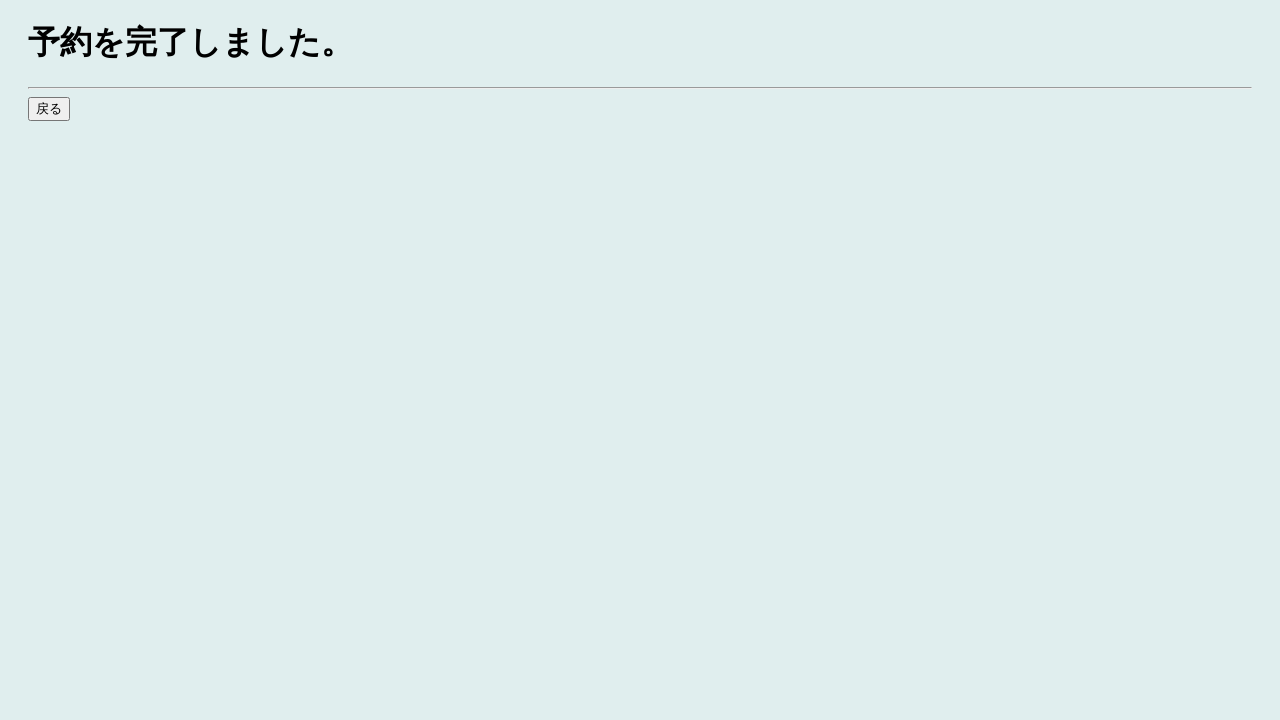

Reservation completed successfully - completion page loaded
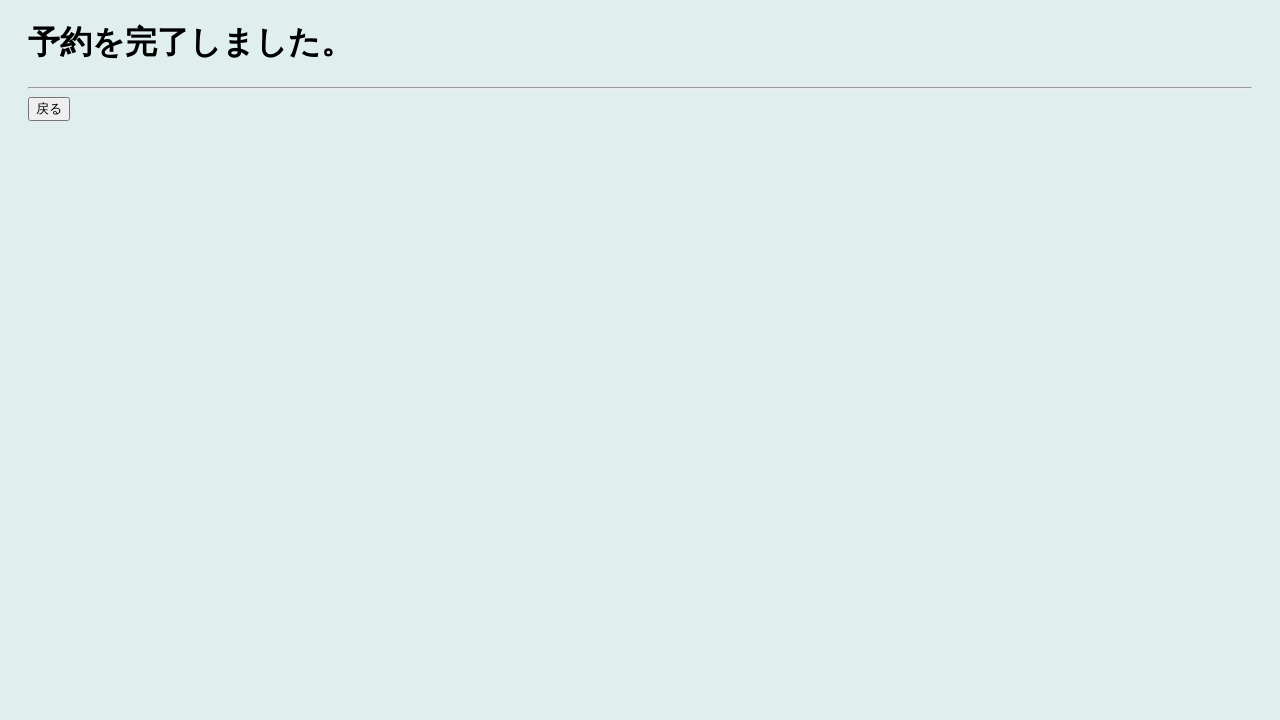

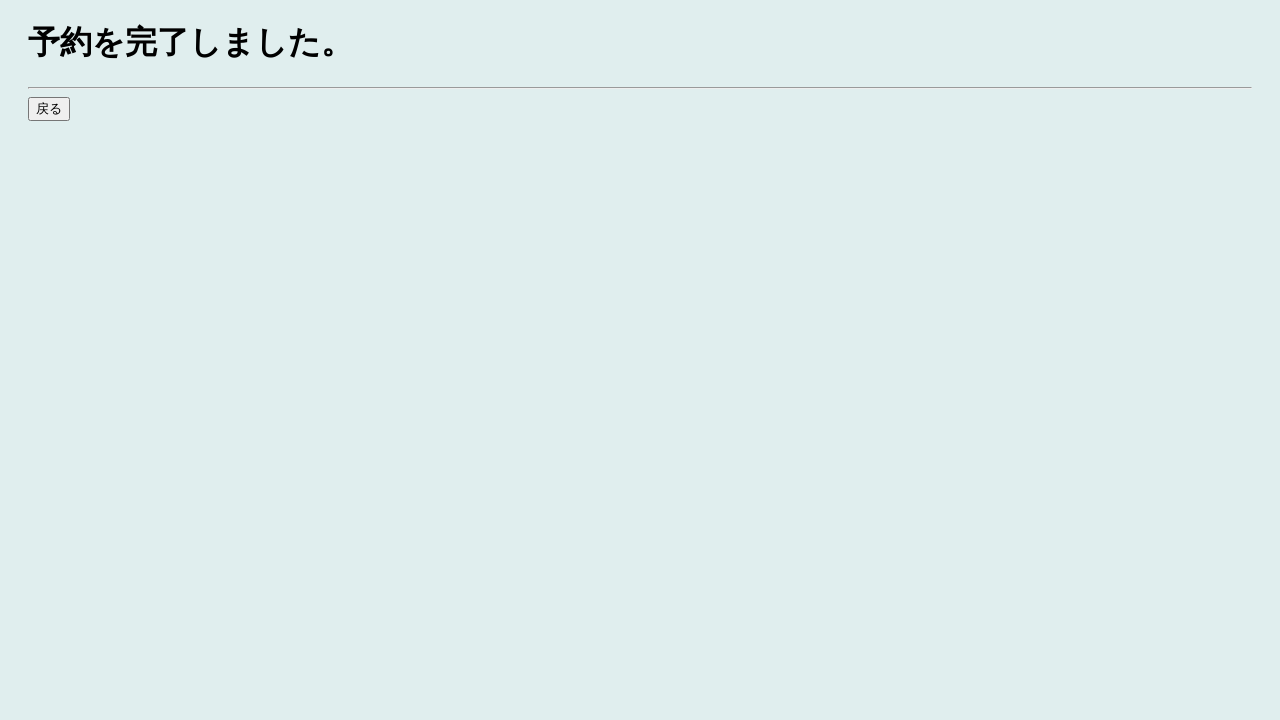